Tests adding a new customer on a grocery CRUD demo site by selecting a theme version, filling out the customer form with contact and address details, and saving the record.

Starting URL: https://www.grocerycrud.com/v1.x/demo/bootstrap_theme

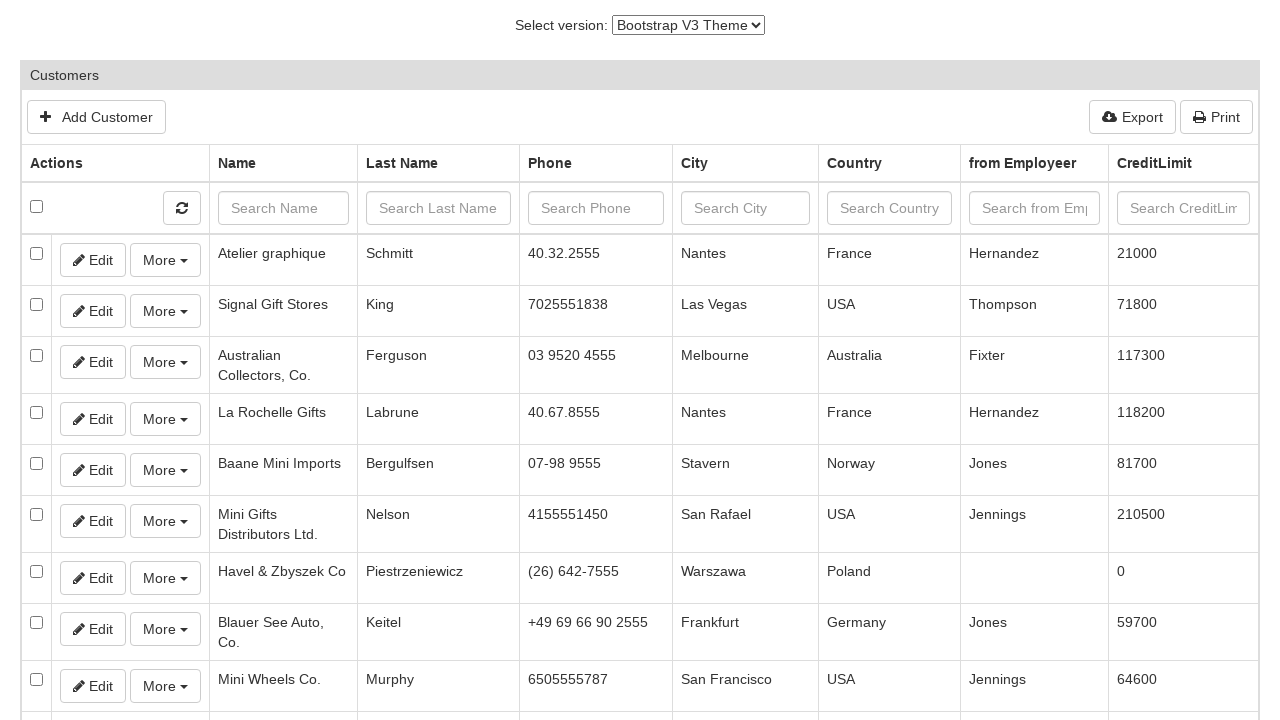

Waited for version select dropdown to load
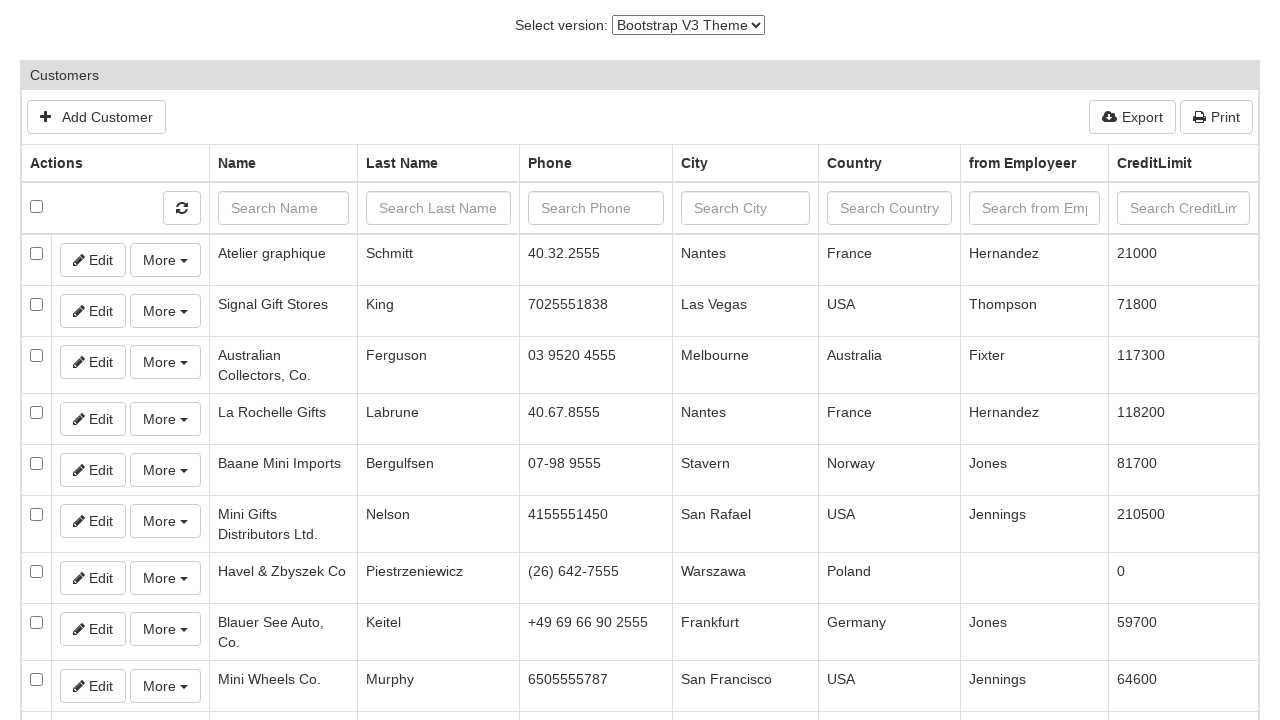

Selected Bootstrap V4 Theme from version dropdown on #switch-version-select
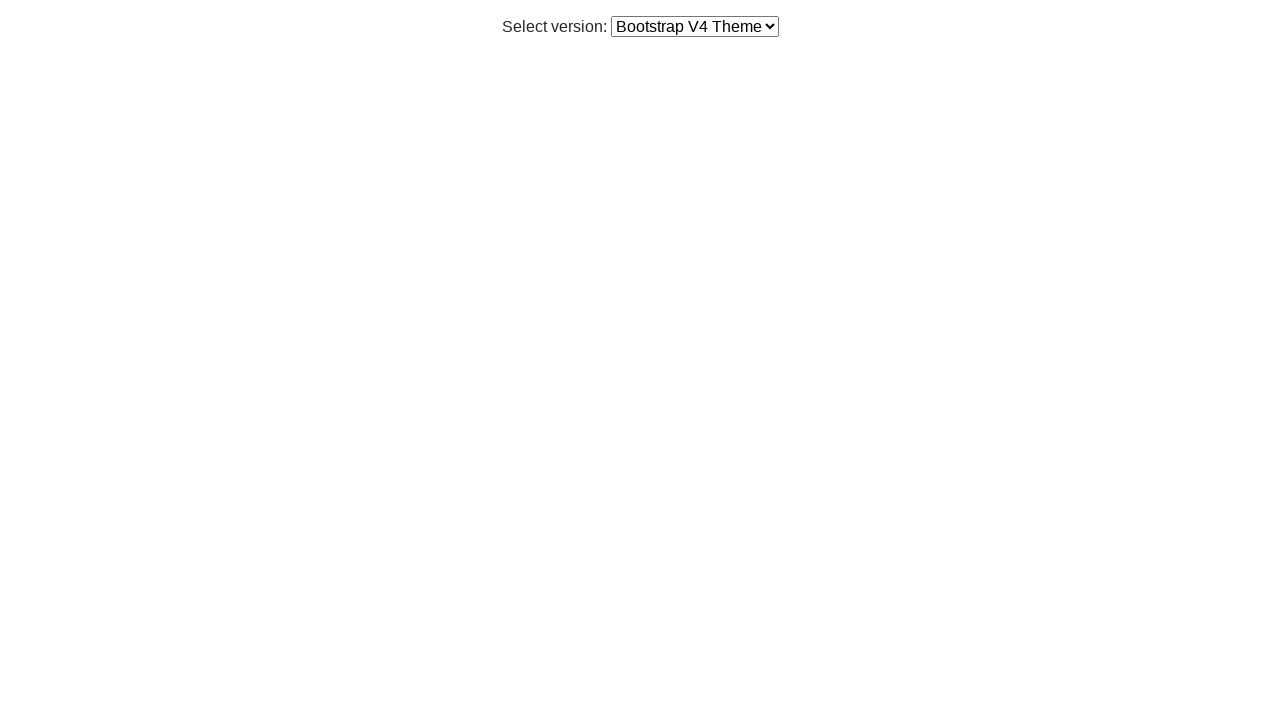

Waited 2 seconds for page to update after theme change
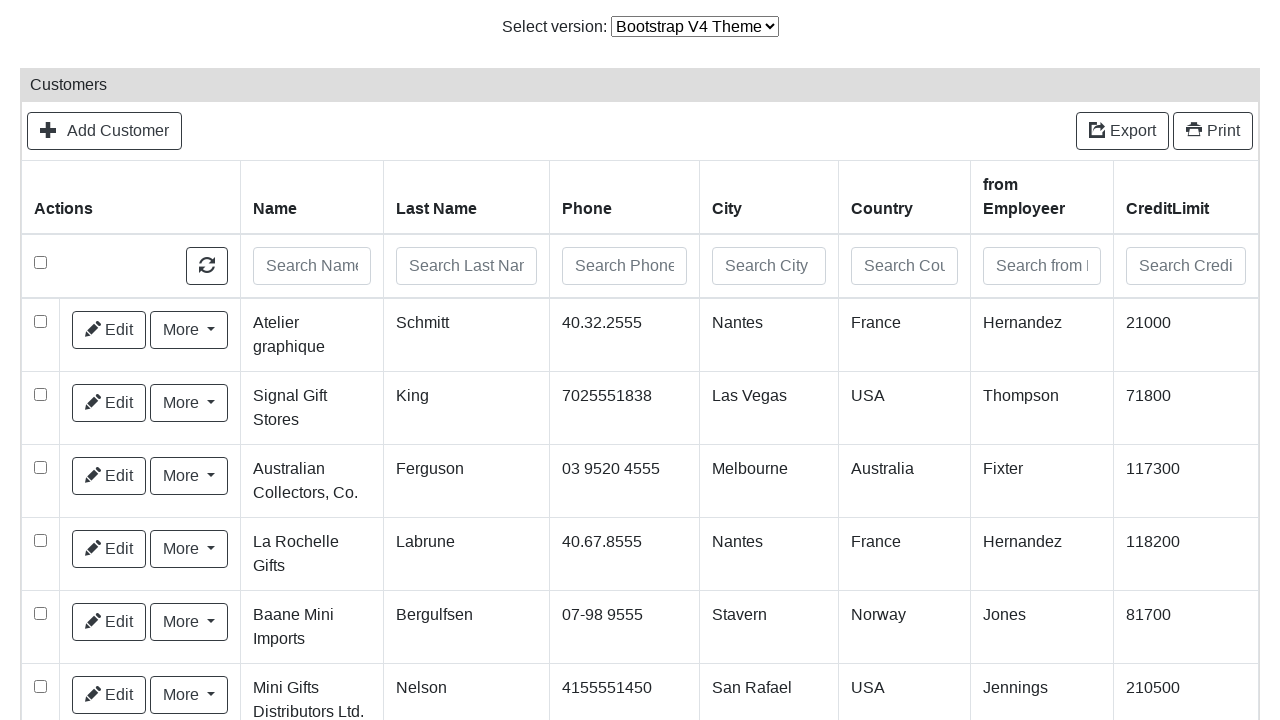

Clicked add customer button at (104, 131) on a.btn.btn-default.btn-outline-dark
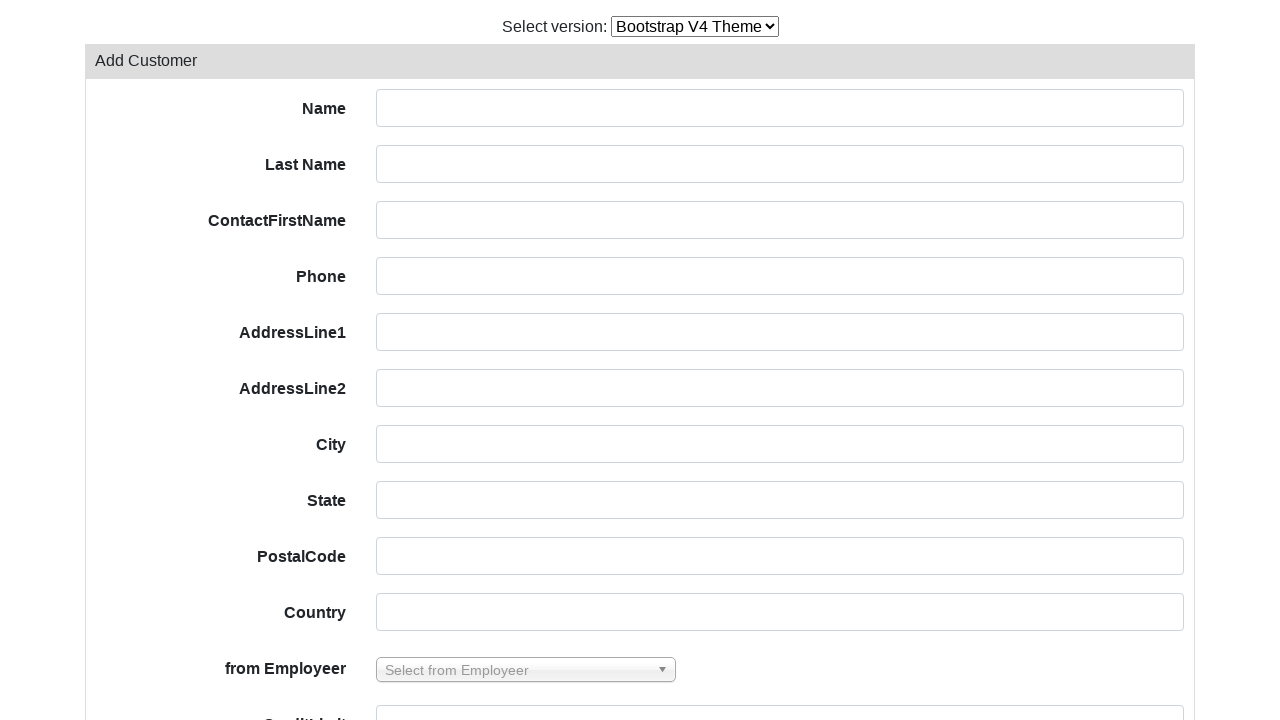

Filled customer name field with 'Teste Automation' on #field-customerName
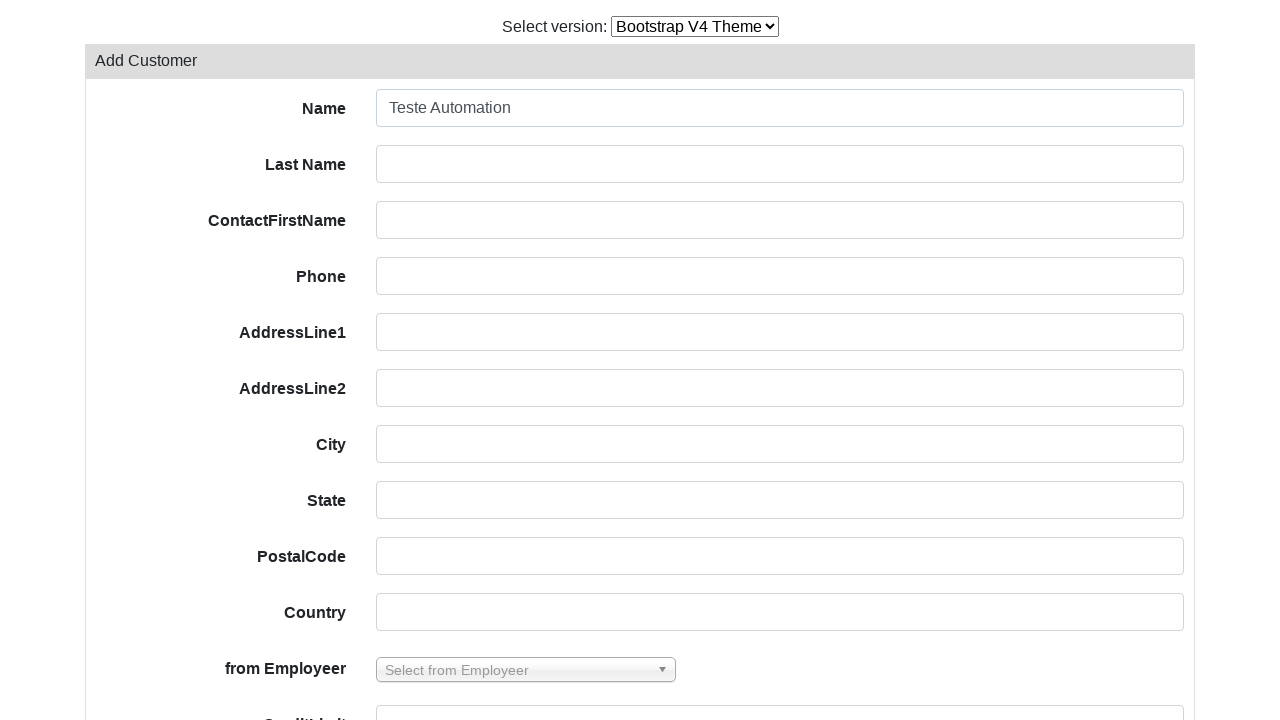

Filled contact last name field with 'Johnson' on #field-contactLastName
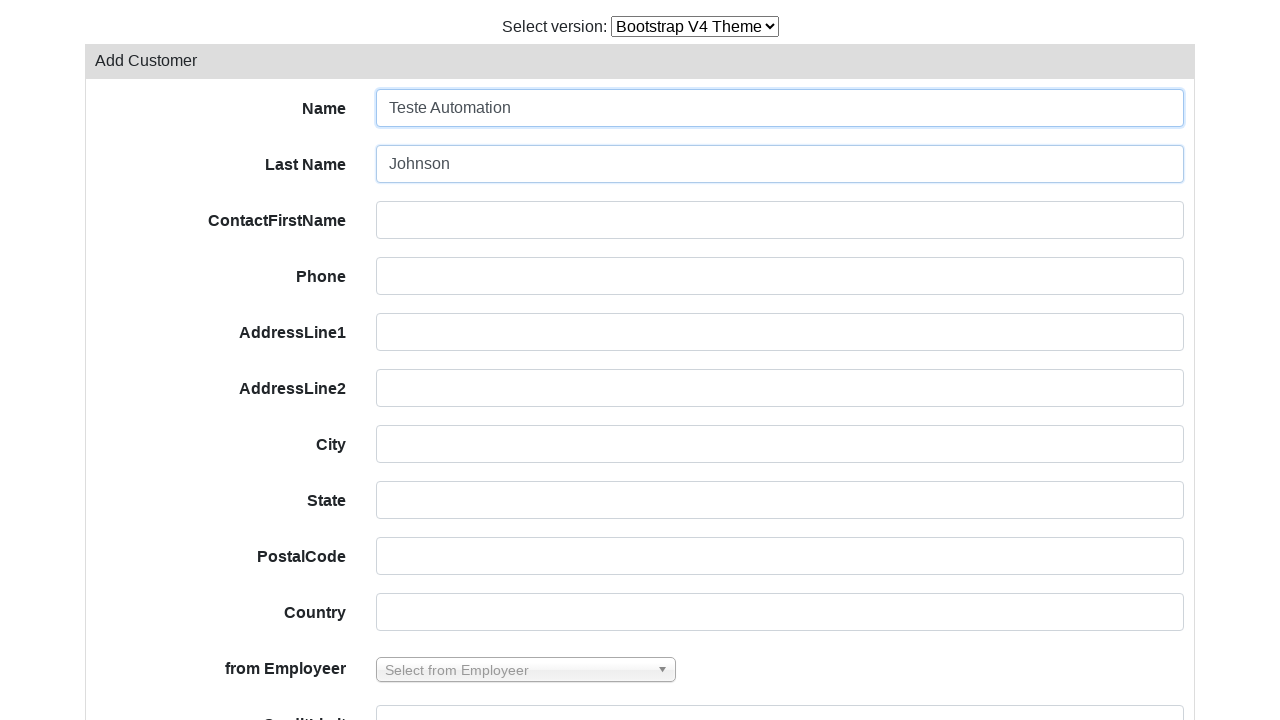

Filled contact first name field with 'Michael' on #field-contactFirstName
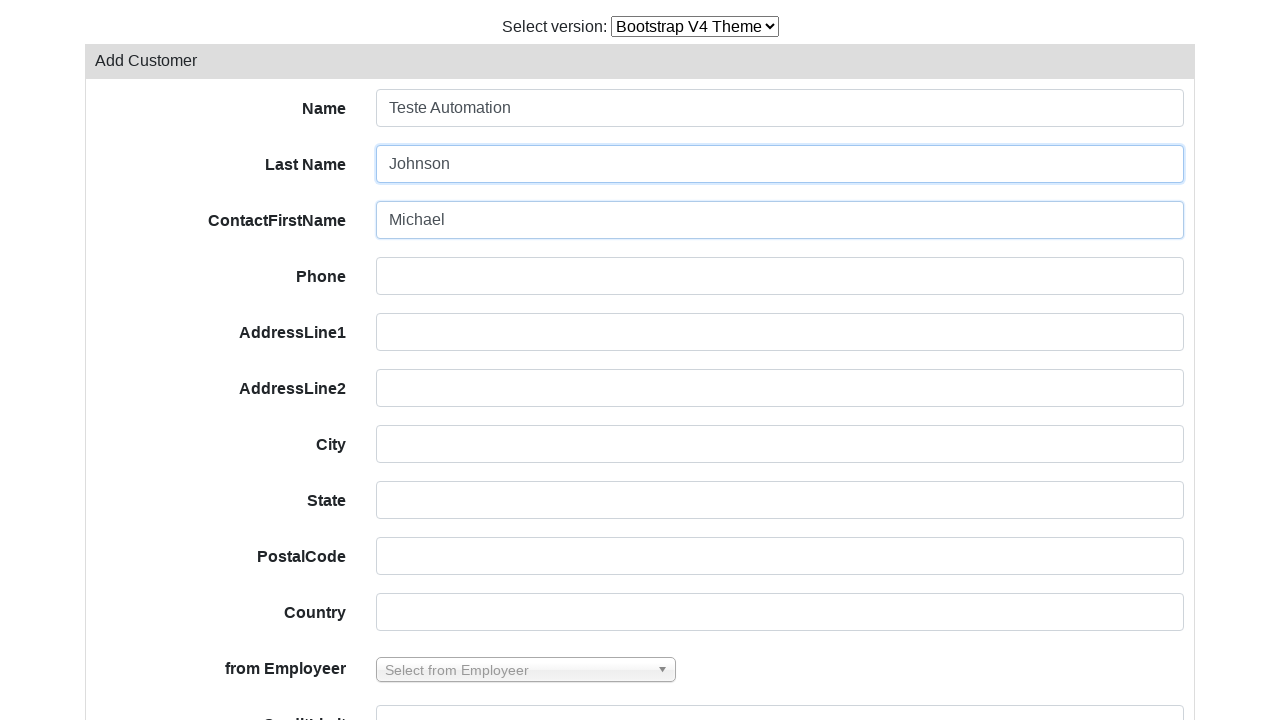

Filled phone field with '555-123-4567' on #field-phone
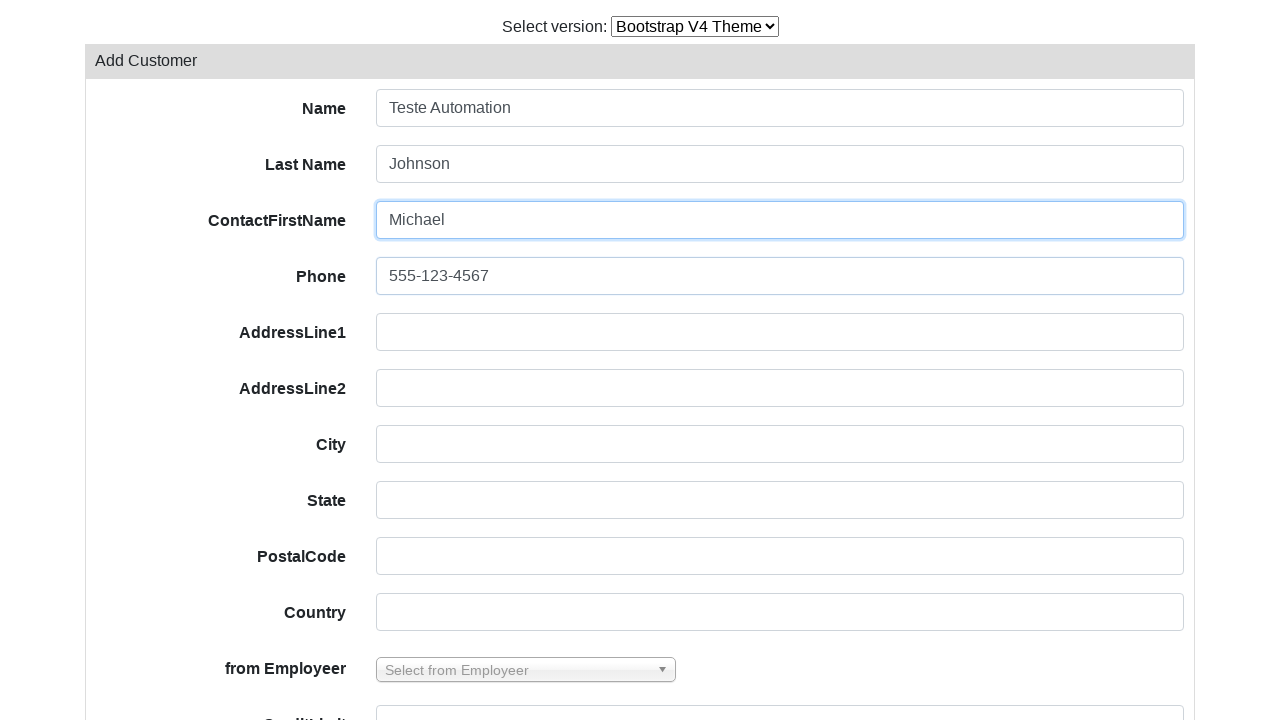

Filled address line 1 with '123 Main Street' on #field-addressLine1
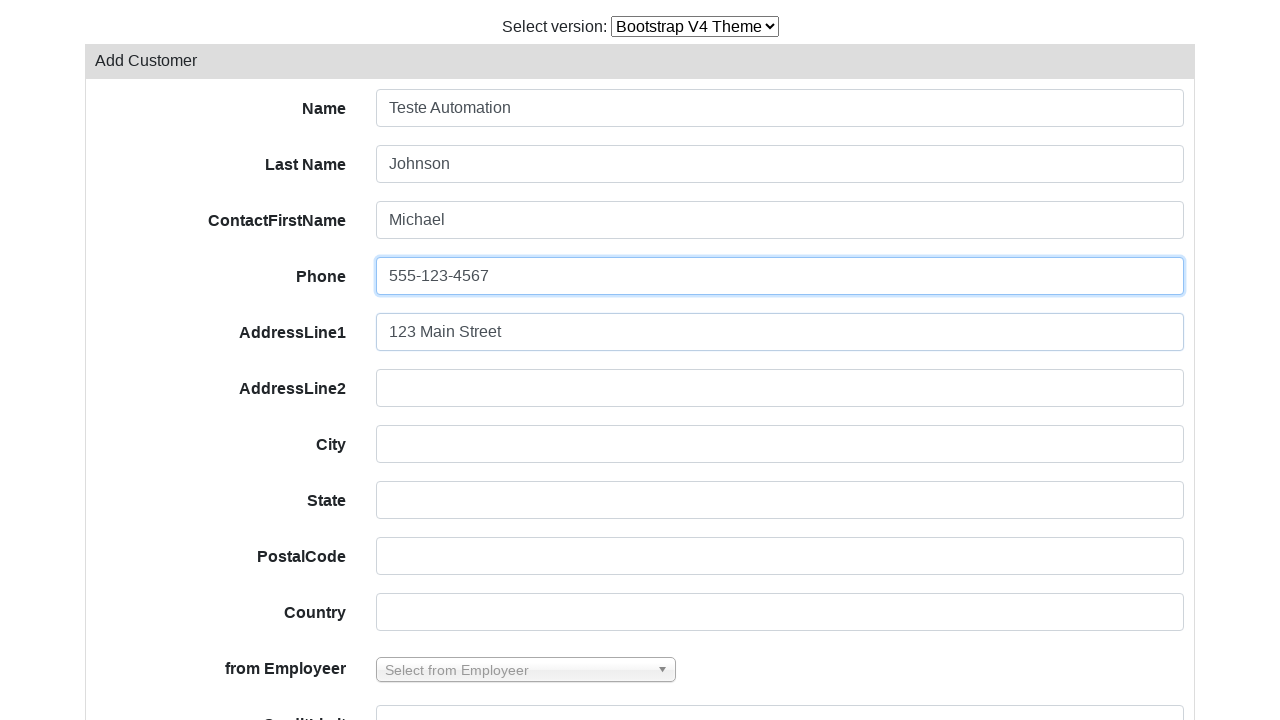

Filled address line 2 with 'Suite 400' on #field-addressLine2
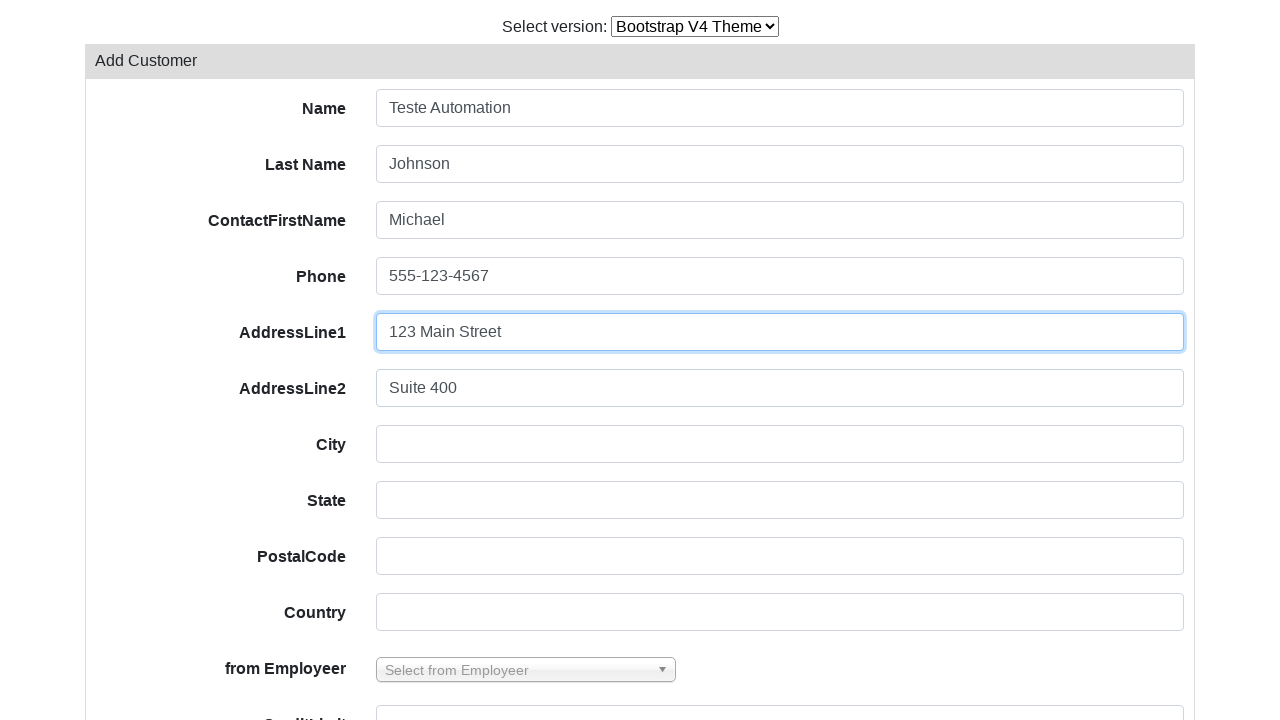

Filled city field with 'New York' on #field-city
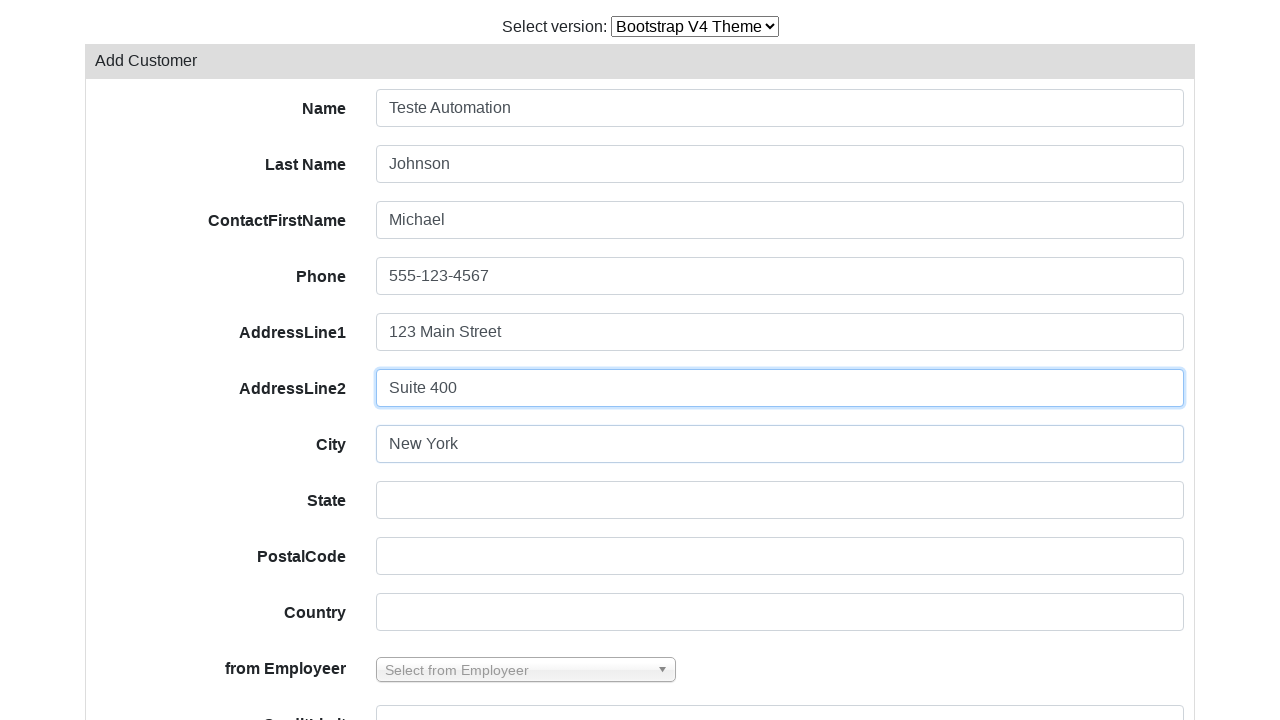

Filled state field with 'NY' on #field-state
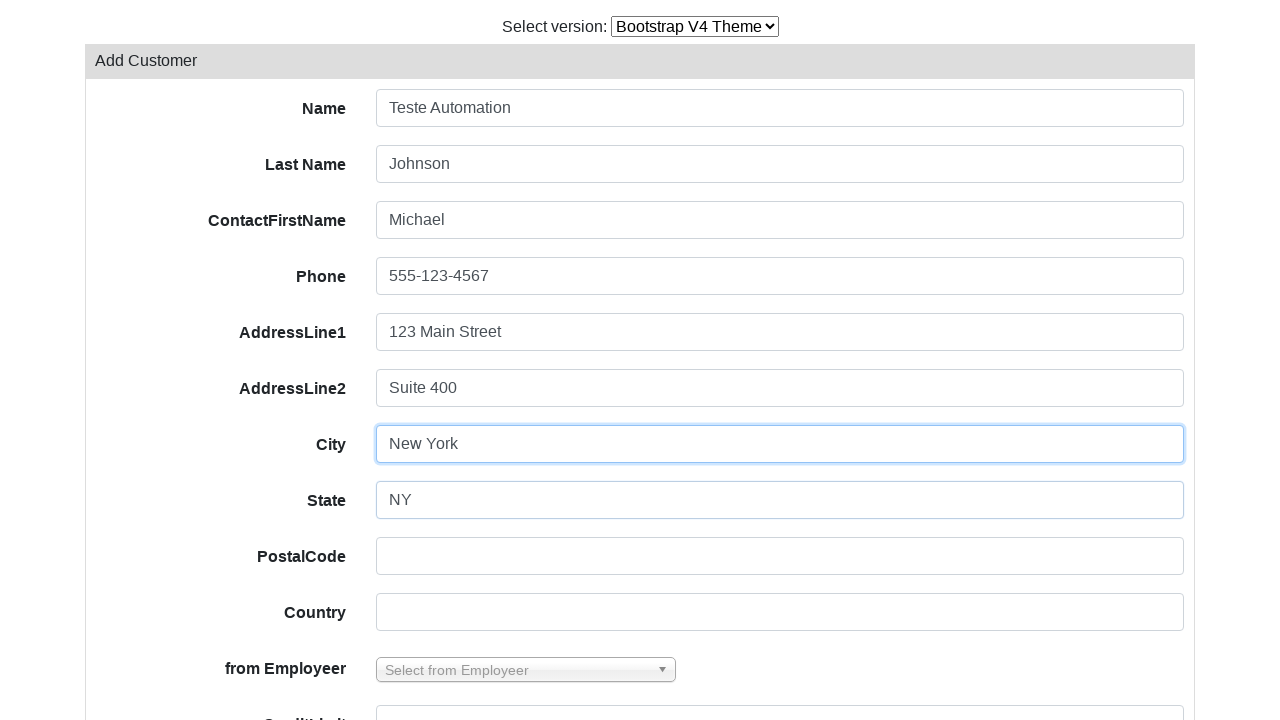

Filled postal code field with '10001' on #field-postalCode
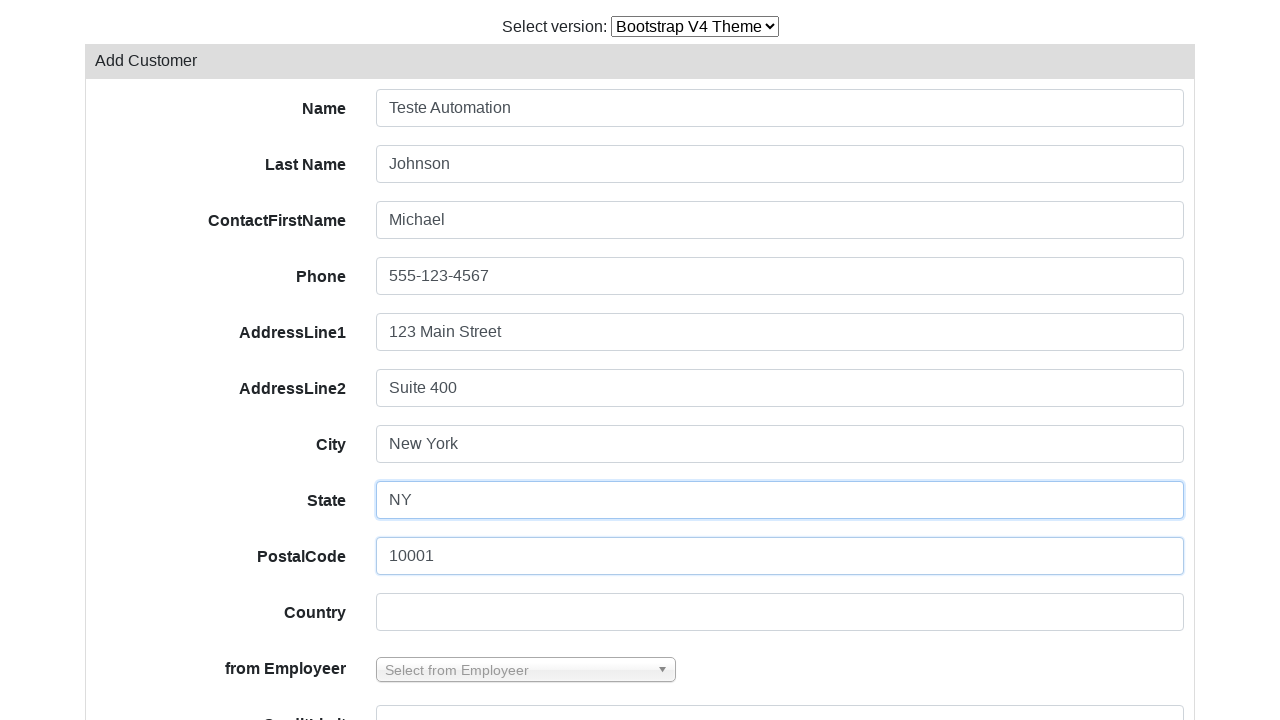

Filled country field with 'USA' on #field-country
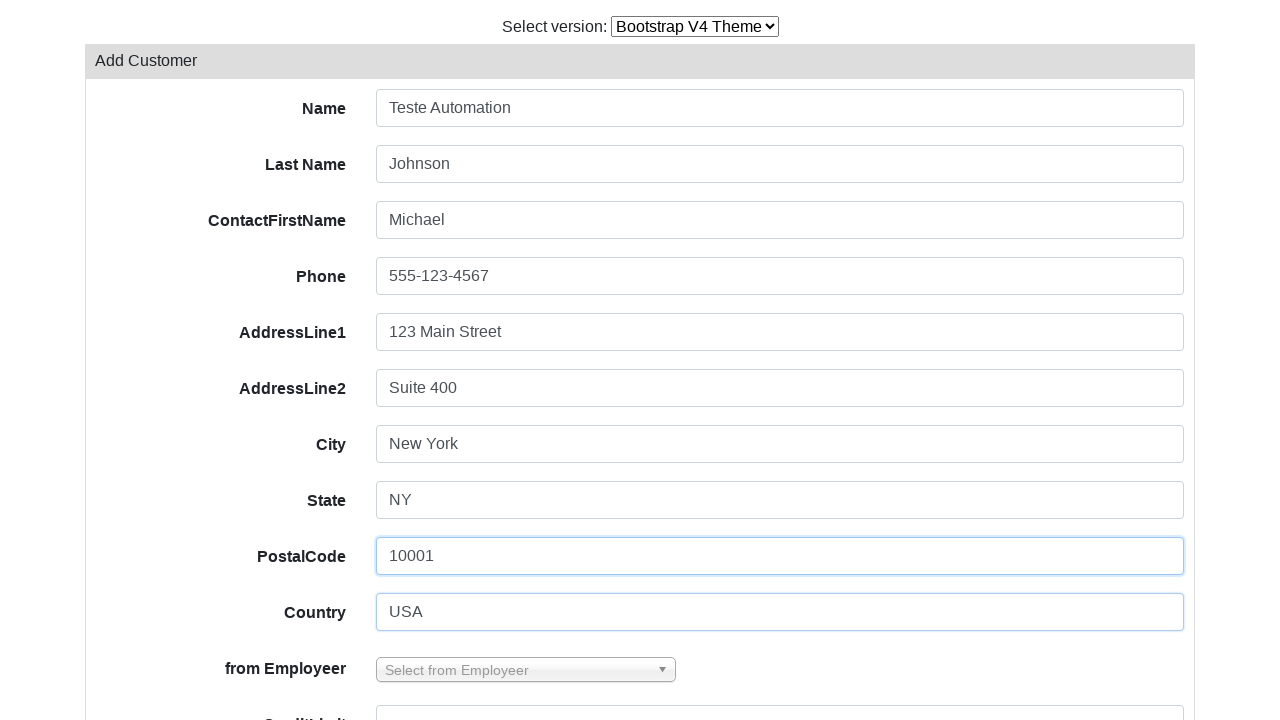

Clicked sales rep employee number dropdown at (526, 666) on #field_salesRepEmployeeNumber_chosen
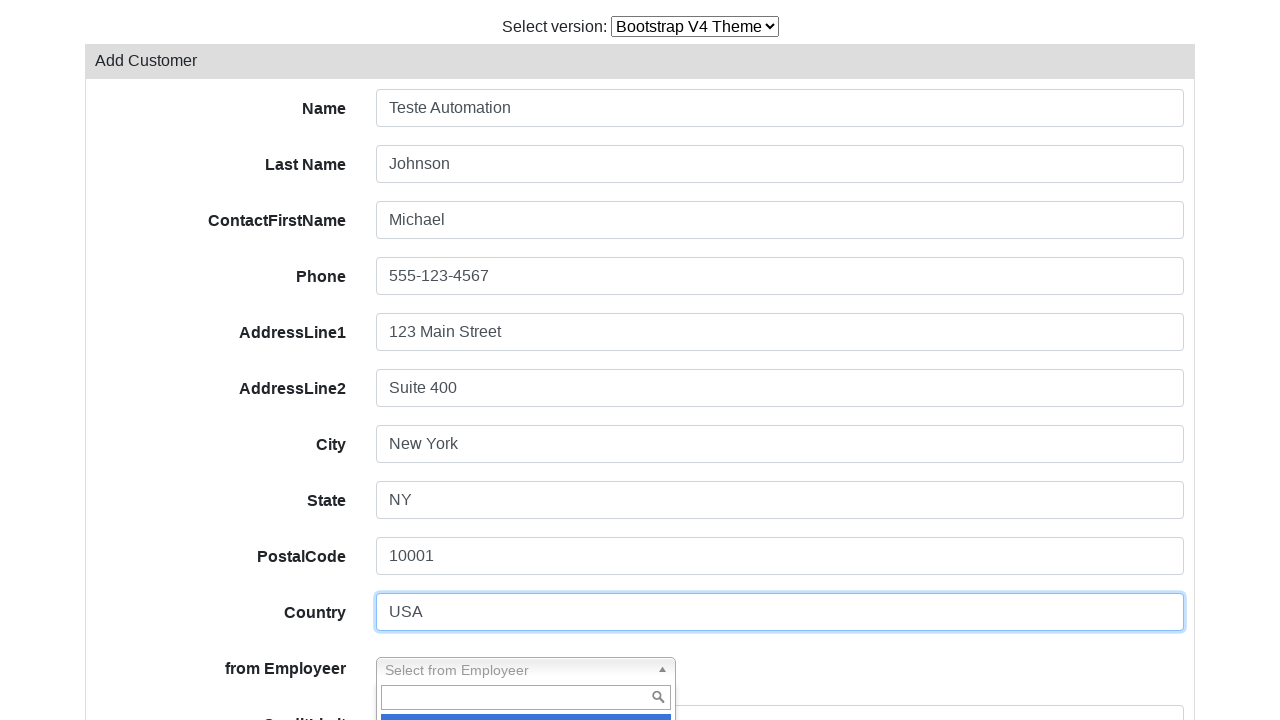

Typed 'Fixter' into sales rep search field on #field_salesRepEmployeeNumber_chosen input
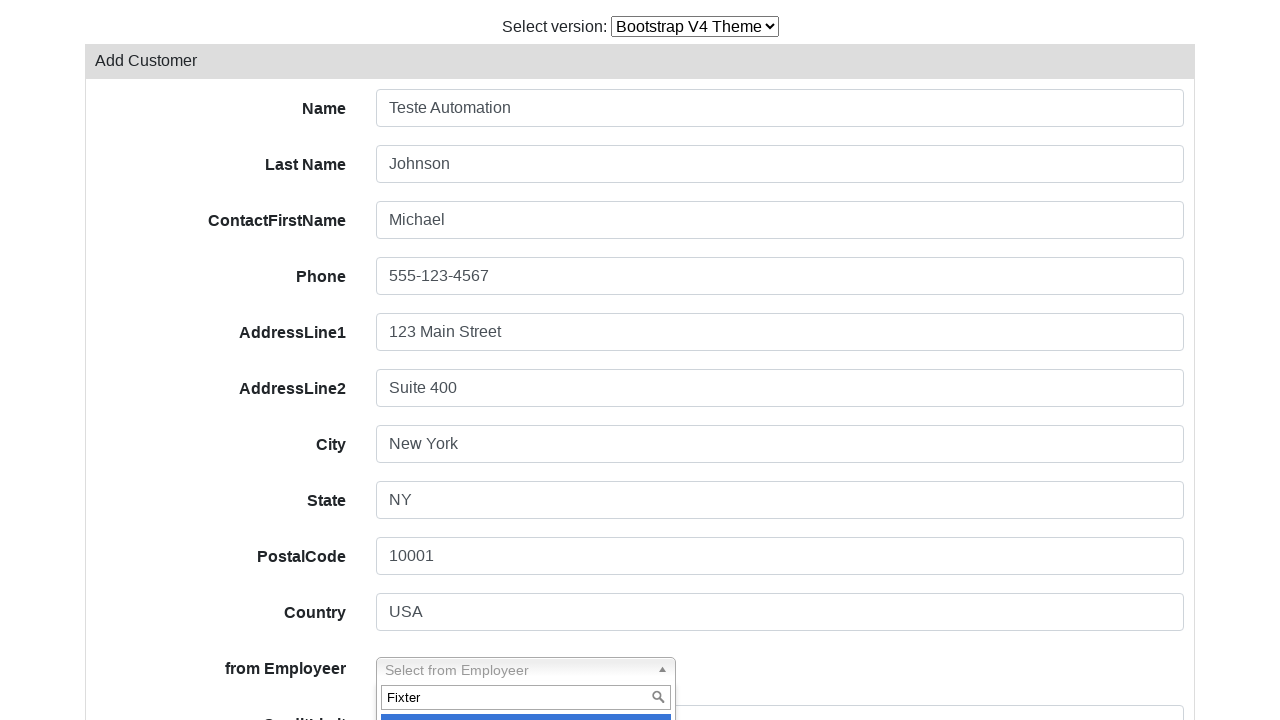

Pressed Enter to select sales rep 'Fixter' on #field_salesRepEmployeeNumber_chosen input
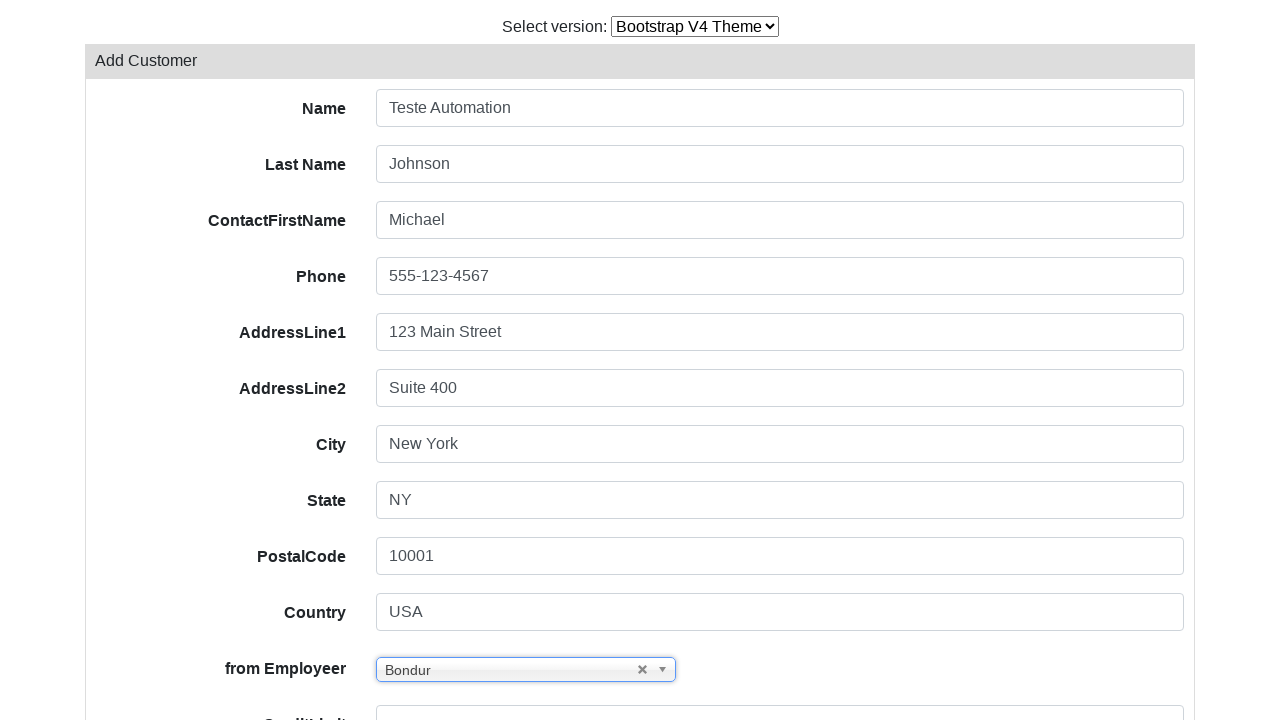

Filled credit limit field with '500' on #field-creditLimit
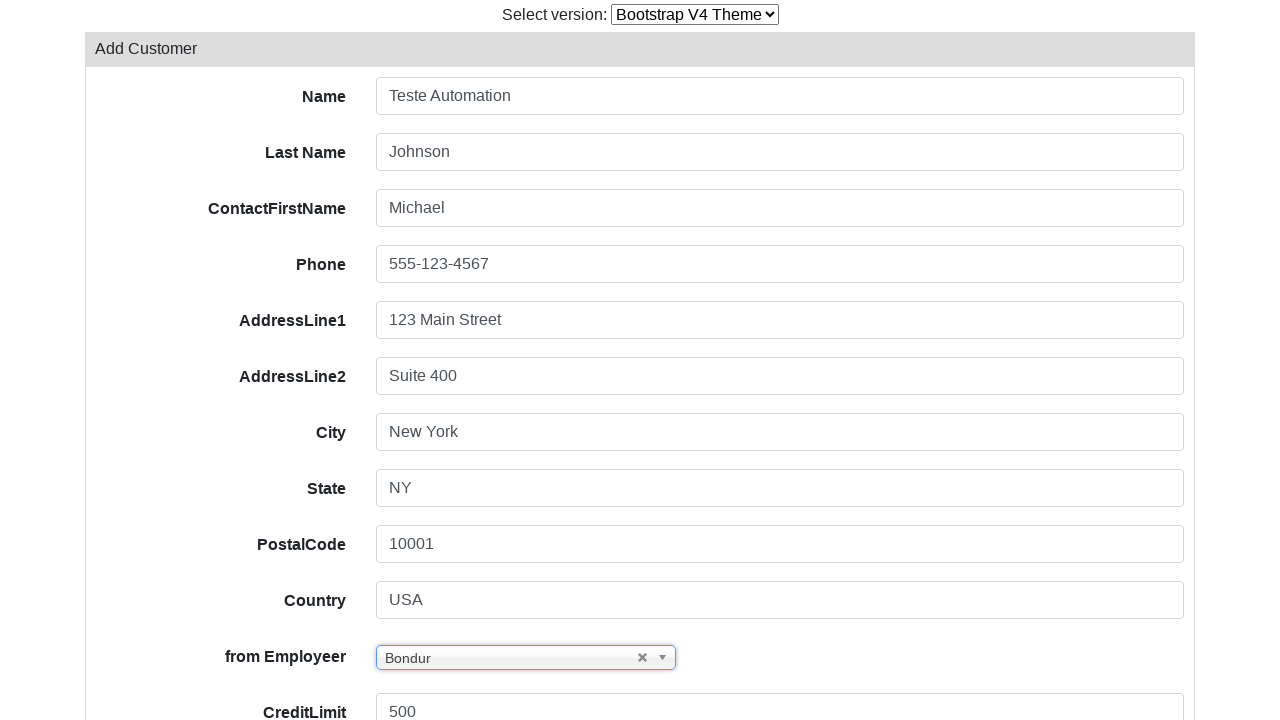

Clicked save button to submit customer form at (152, 622) on #form-button-save
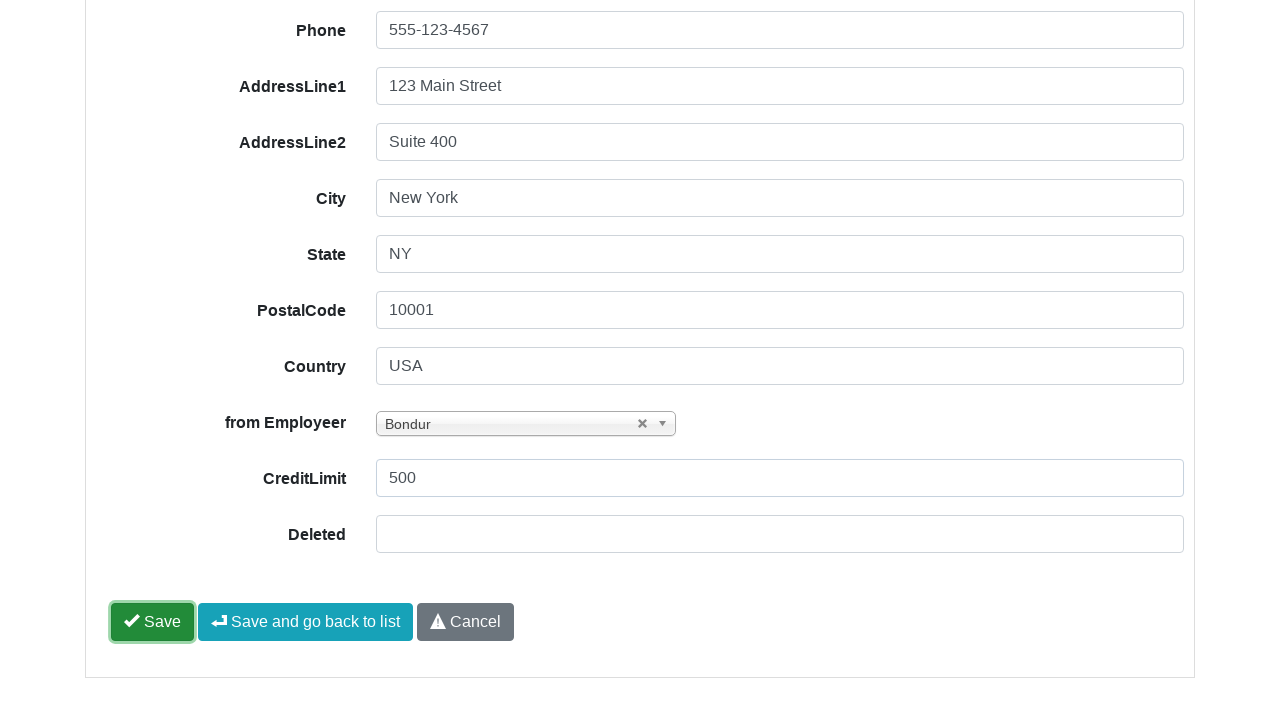

Success message appeared confirming data was stored
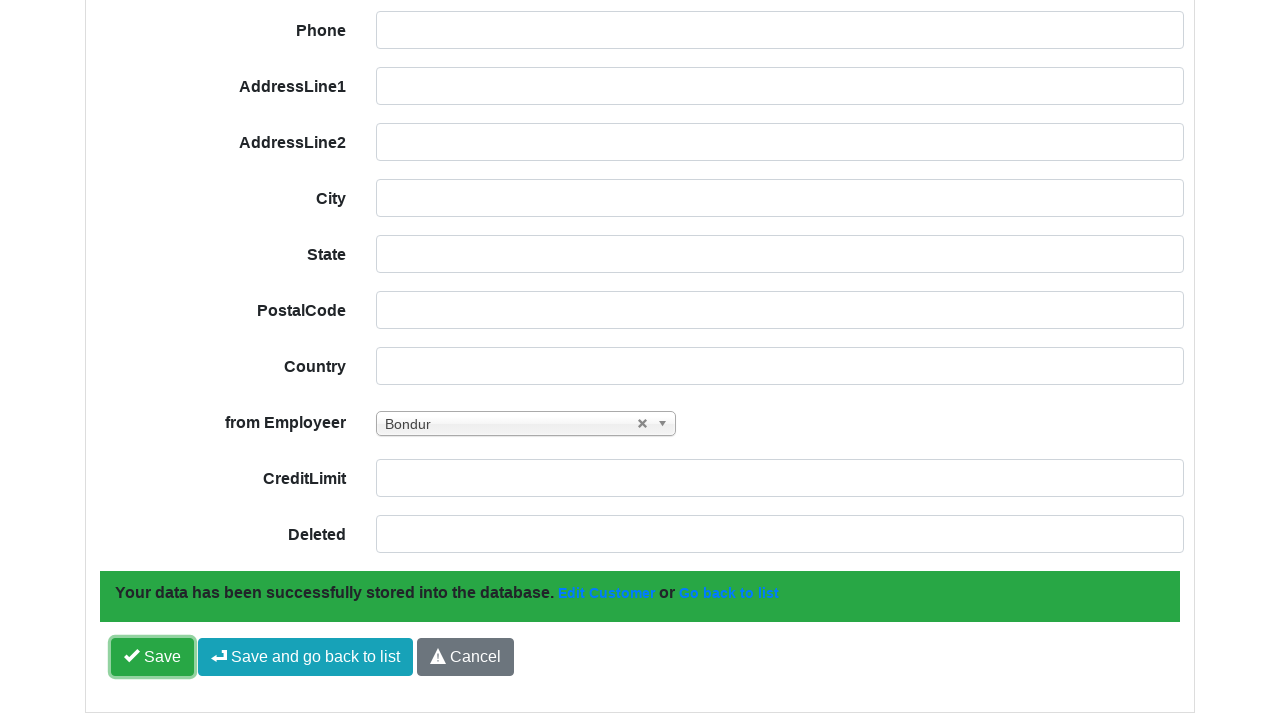

Clicked go back to list button at (306, 657) on #save-and-go-back-button
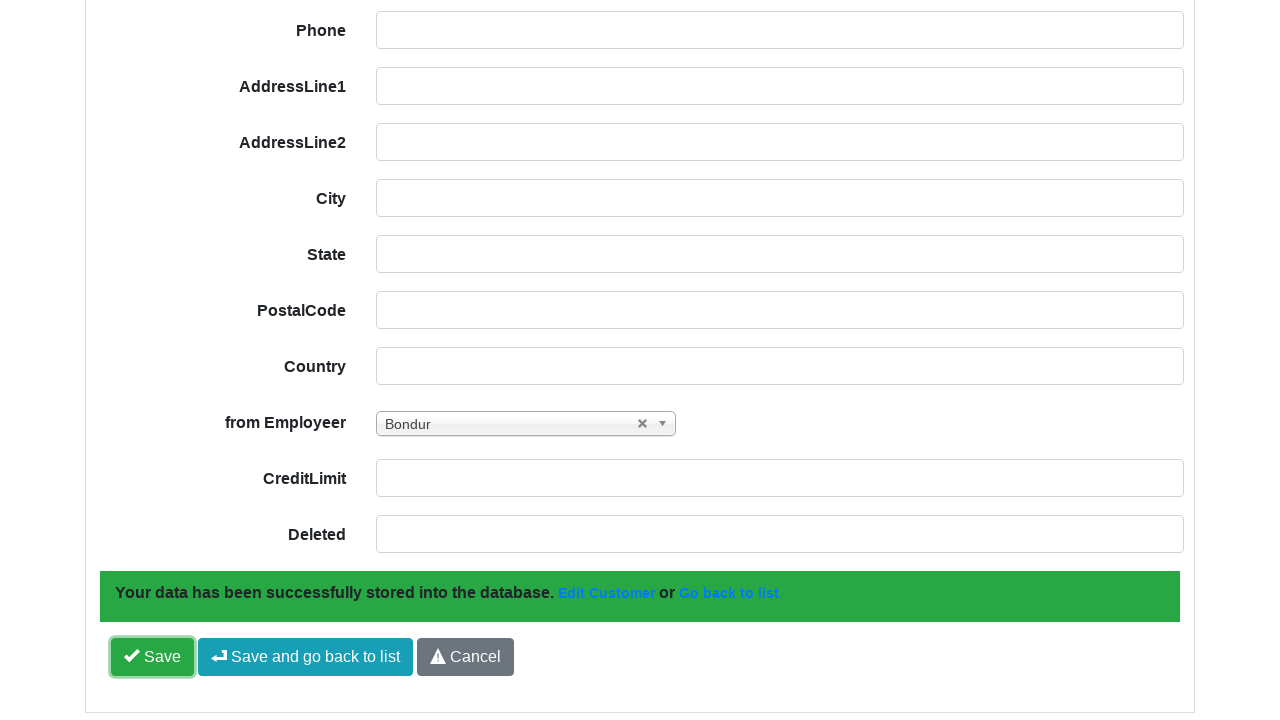

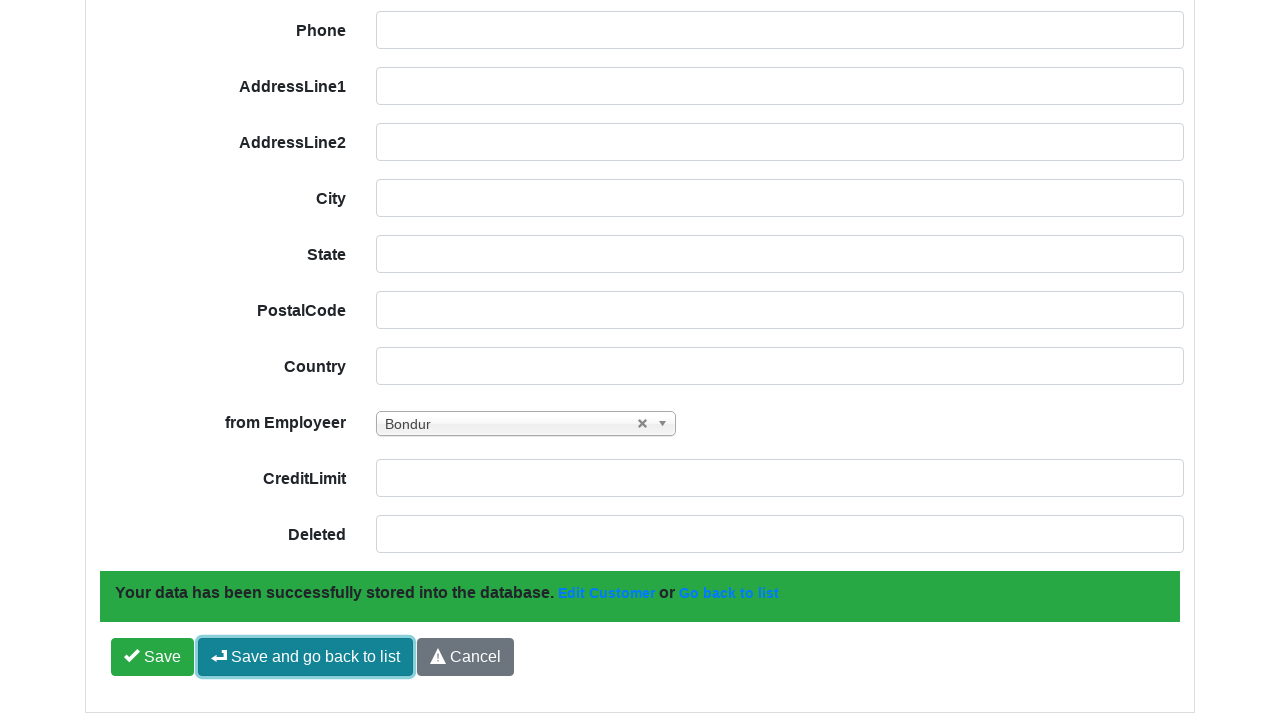